Tests different types of JavaScript alerts (alert, confirm, and prompt) by triggering them and interacting with each dialog type

Starting URL: https://testautomationpractice.blogspot.com/

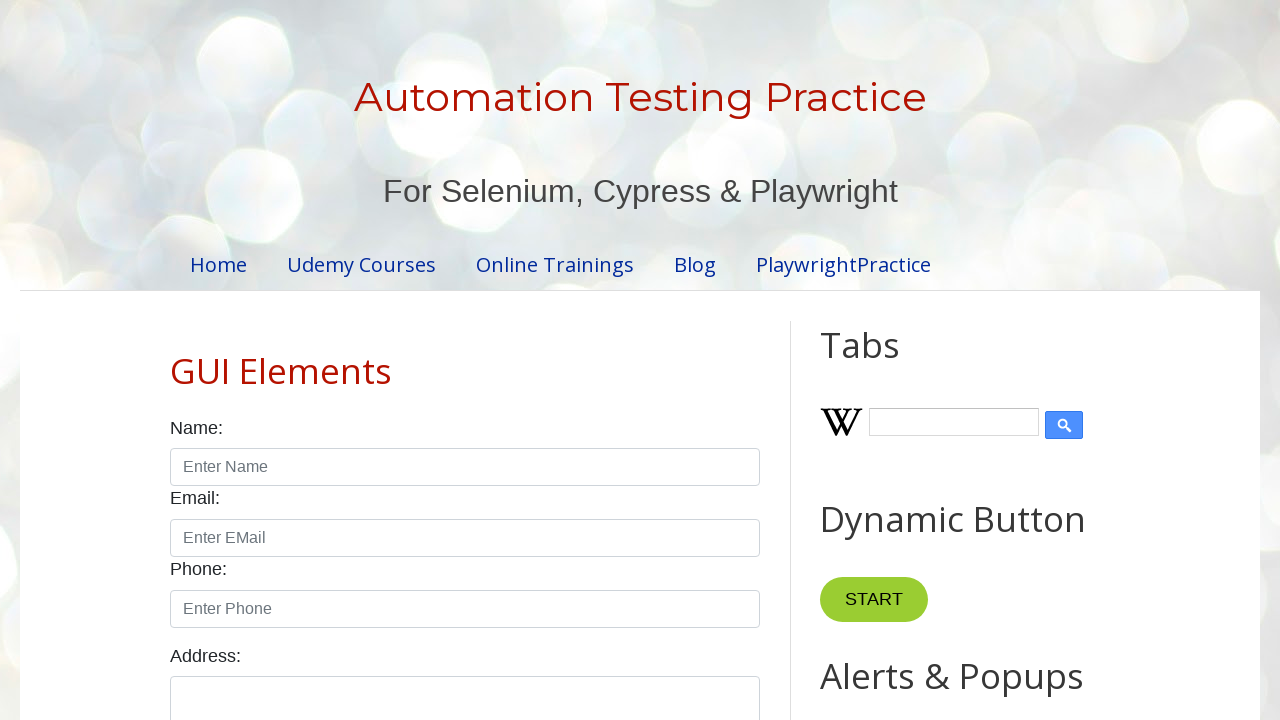

Clicked alert button to trigger simple alert dialog at (888, 361) on xpath=//button[@onclick = 'myFunctionAlert()']
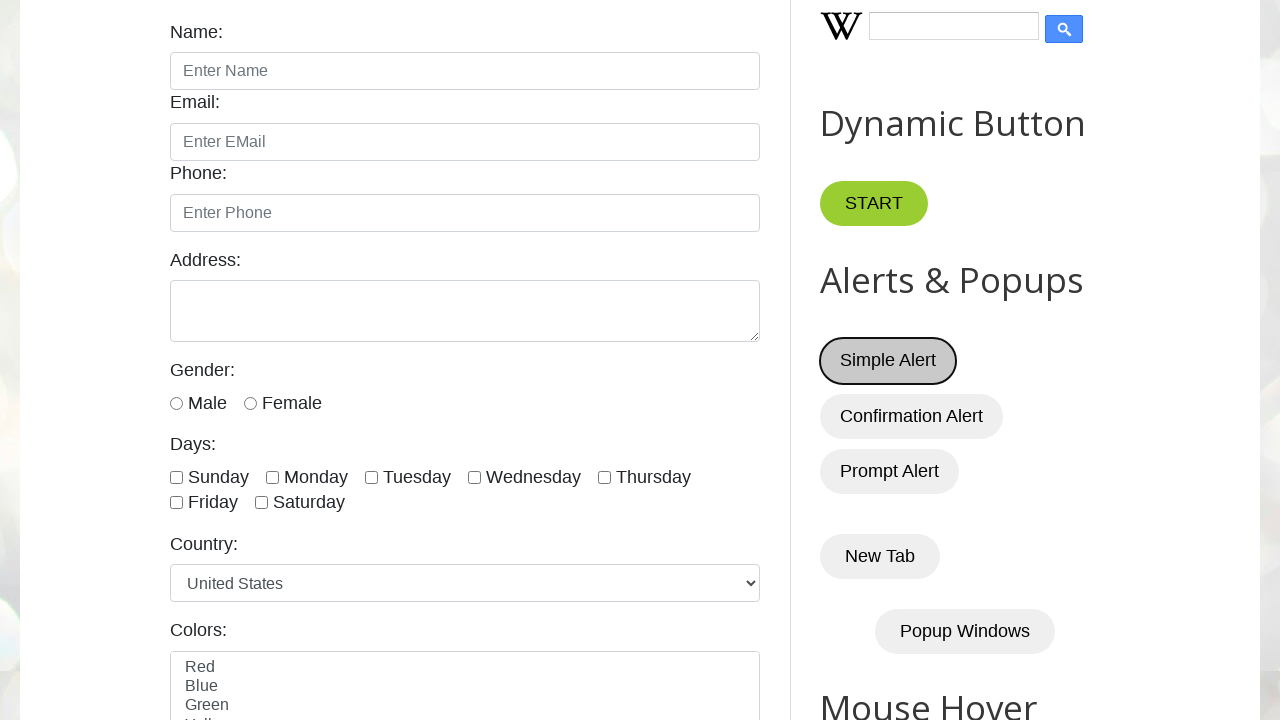

Set up dialog handler to accept alerts
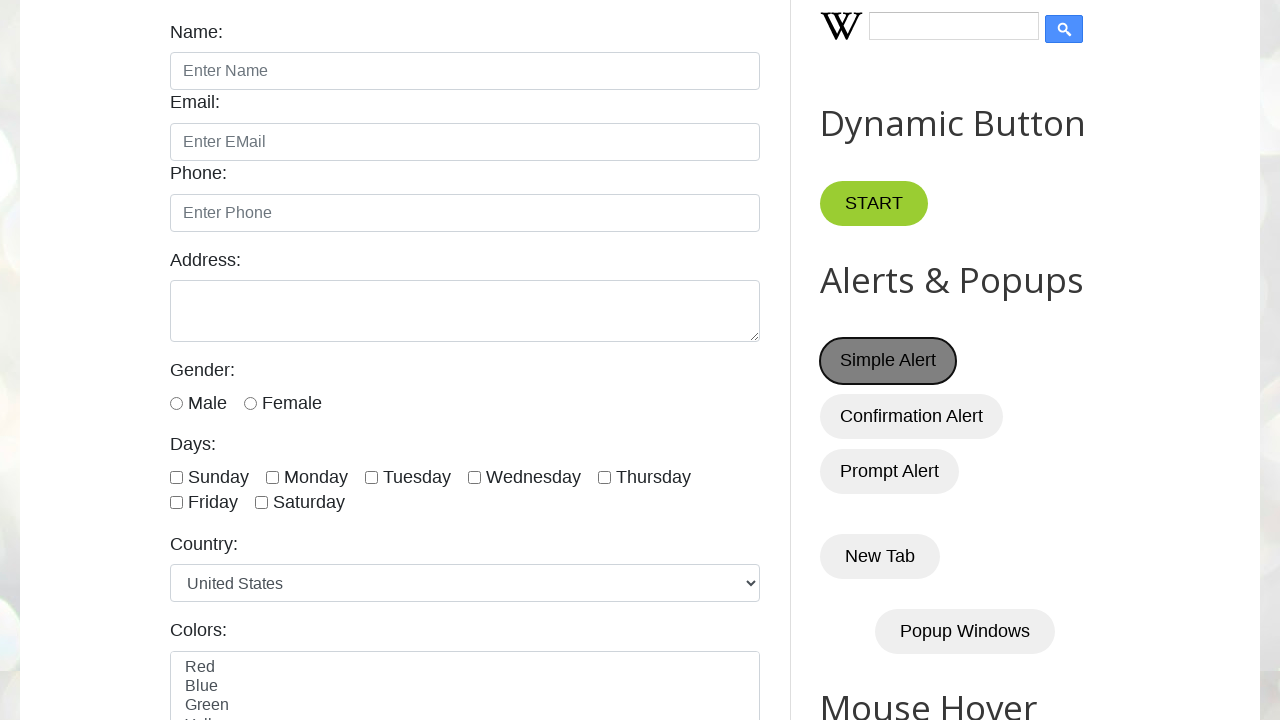

Waited 1 second for alert visibility
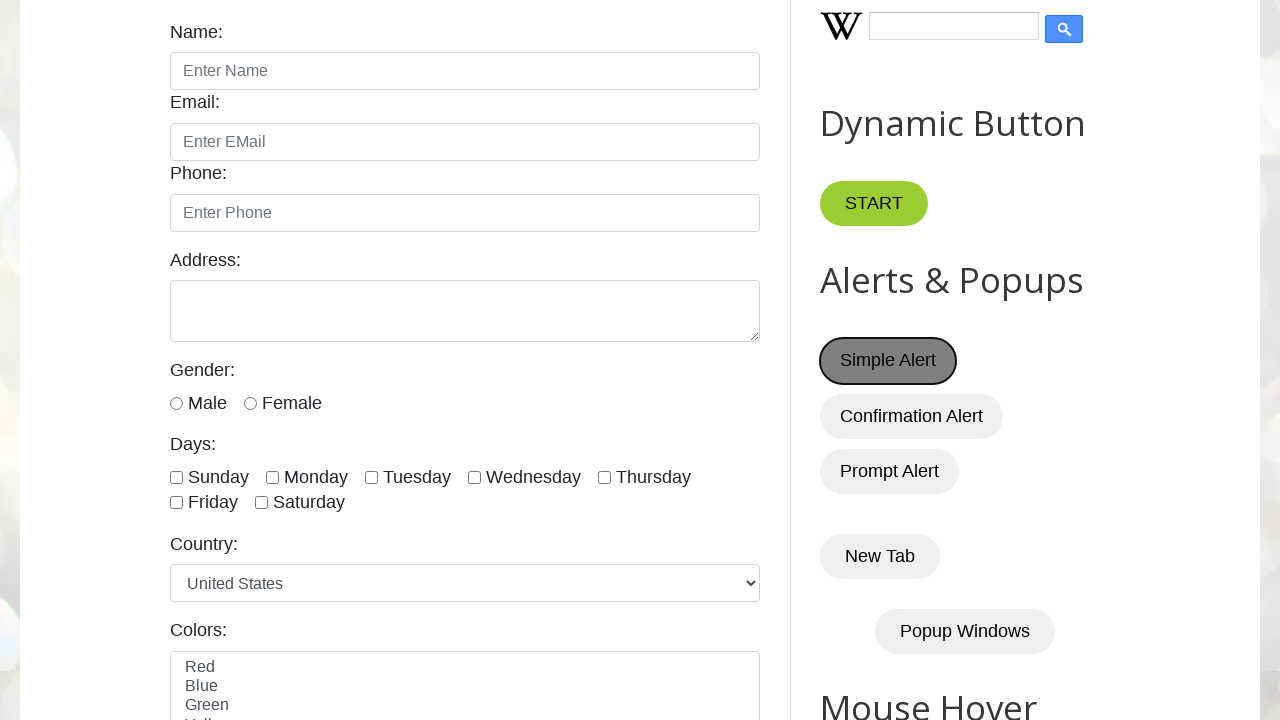

Clicked confirm button to trigger confirm dialog at (912, 416) on xpath=//button[@onclick = 'myFunctionConfirm()']
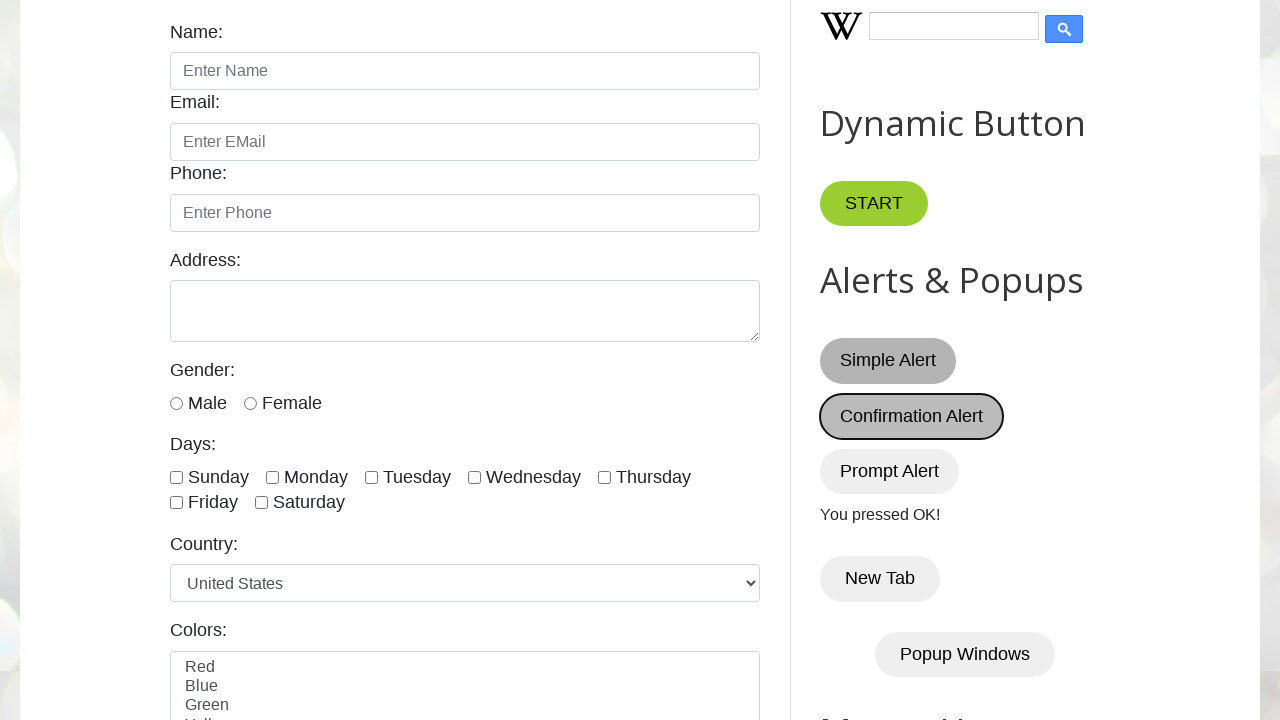

Waited 1 second for confirm dialog to process
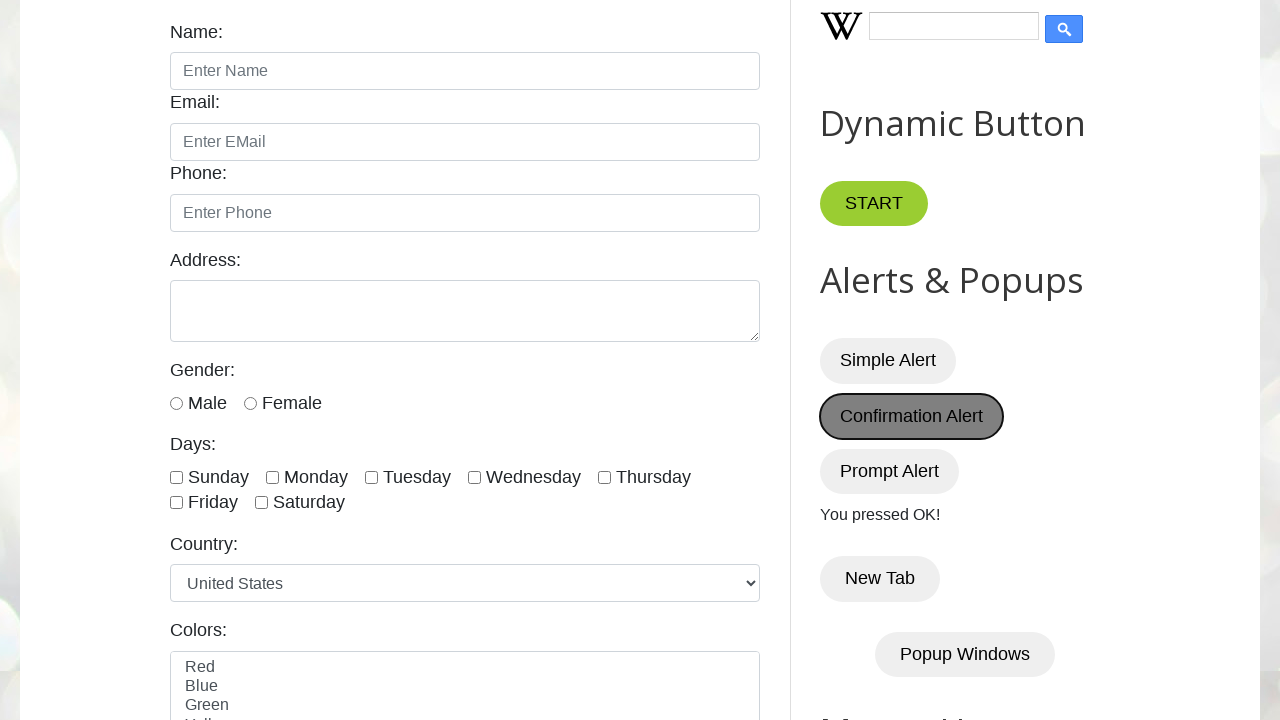

Located prompt button element
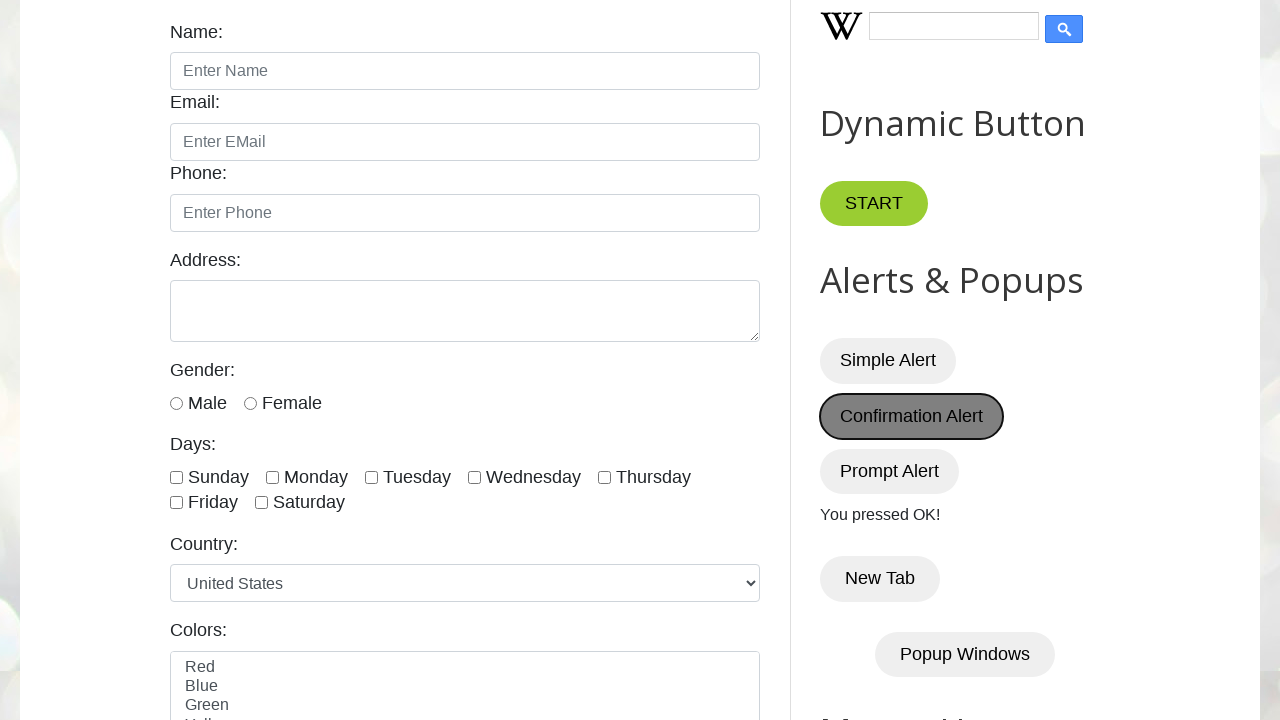

Set up dialog handler to accept prompt with text 'Hi There....'
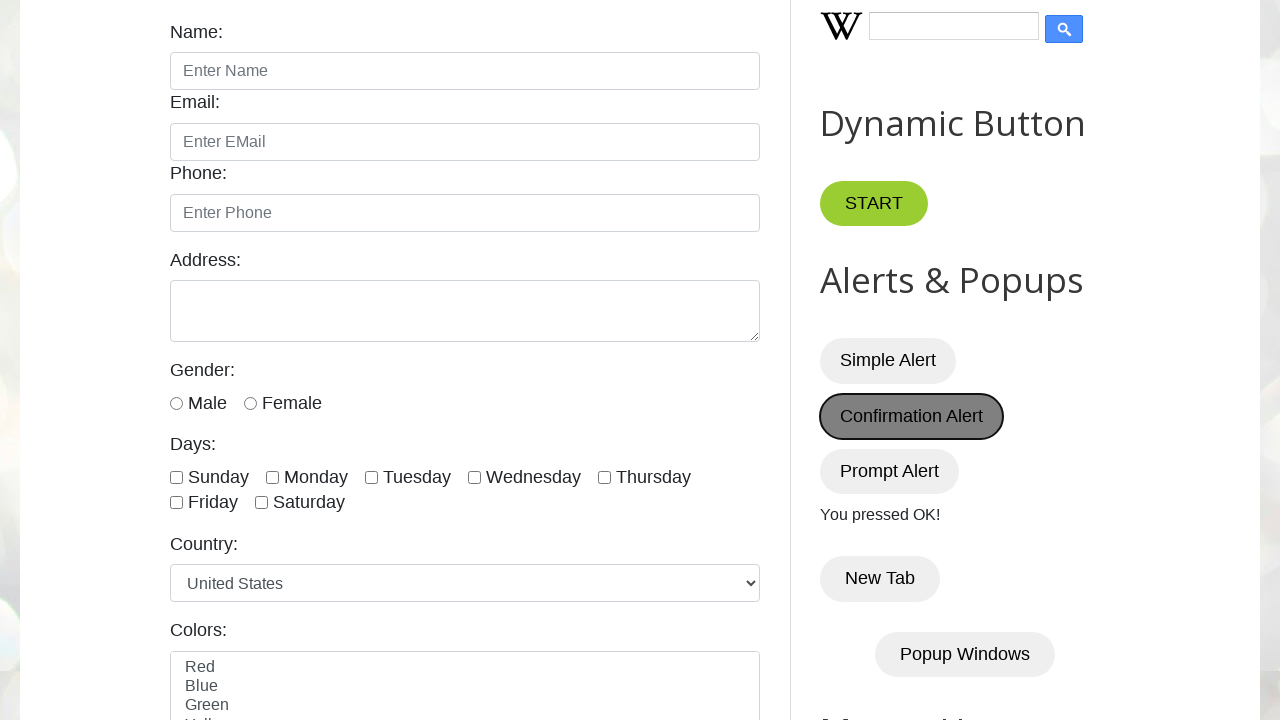

Clicked prompt button to trigger prompt dialog at (890, 471) on xpath=//button[@onclick = 'myFunctionPrompt()']
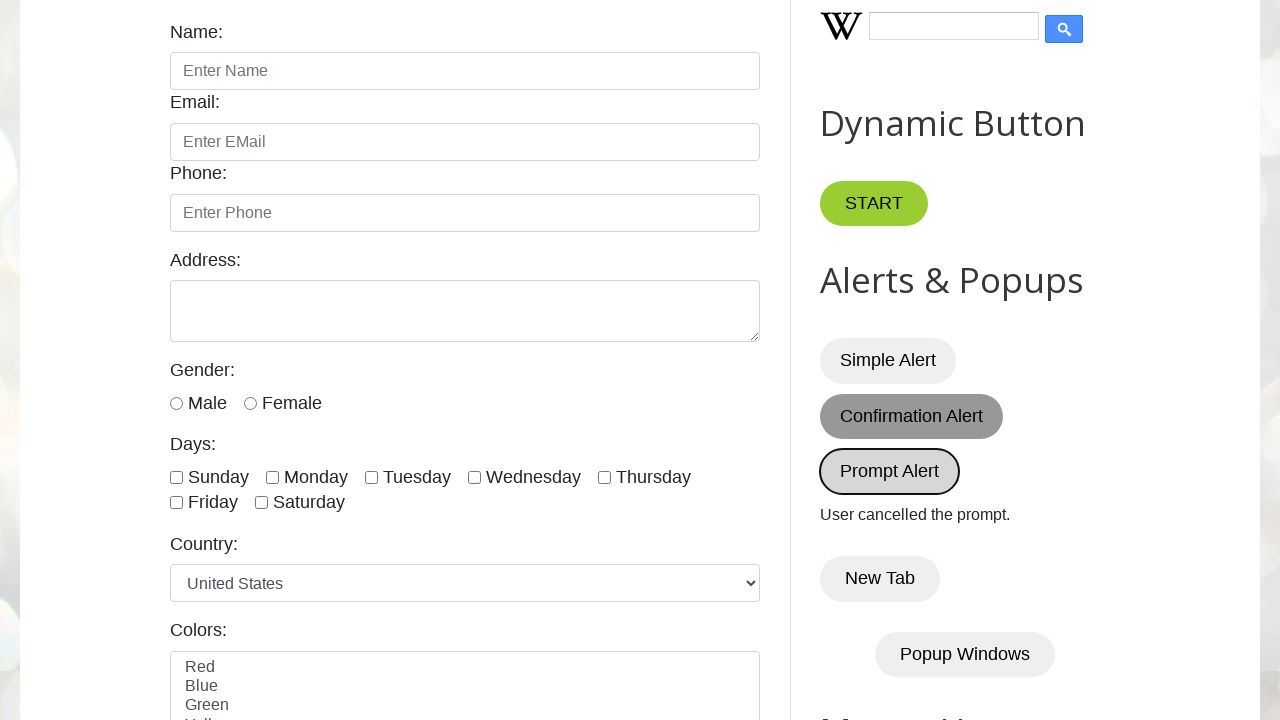

Waited 1 second for prompt dialog to complete
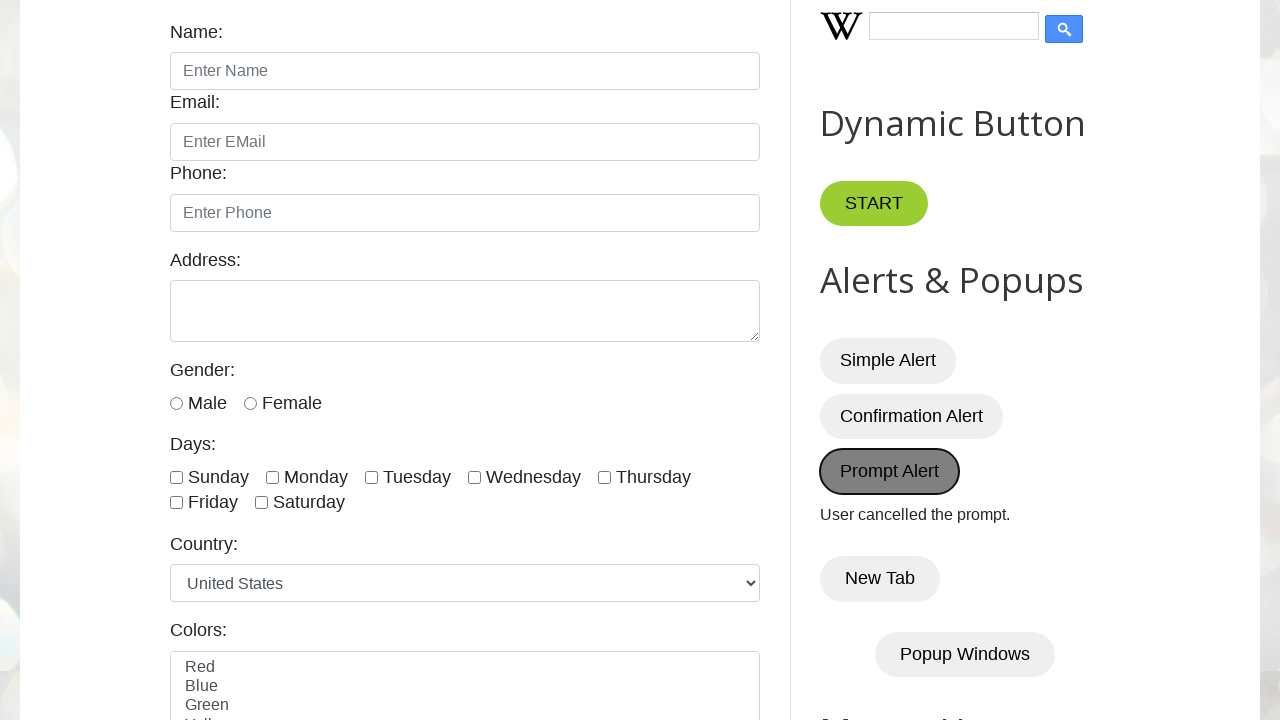

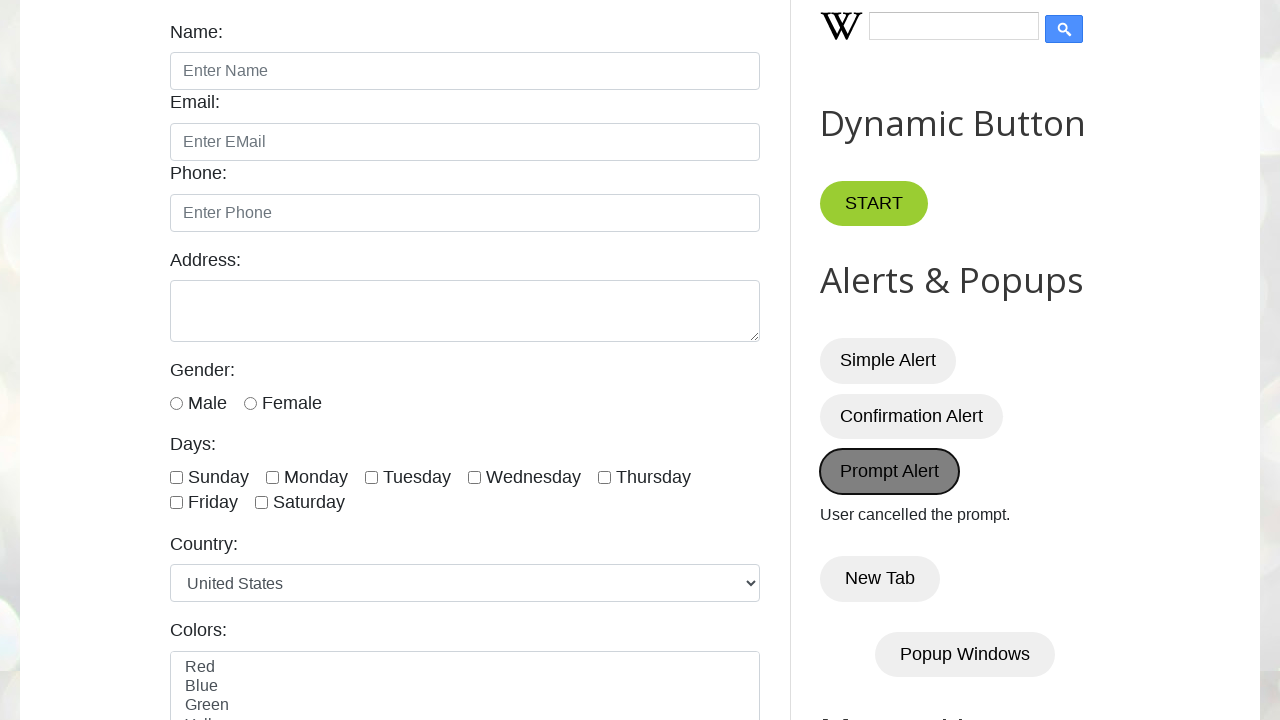